Tests the quiz functionality by starting a JavaScript basics quiz, navigating back to the quiz list, and starting another quiz to verify different questions are displayed

Starting URL: https://learn.javascript.ru/quiz

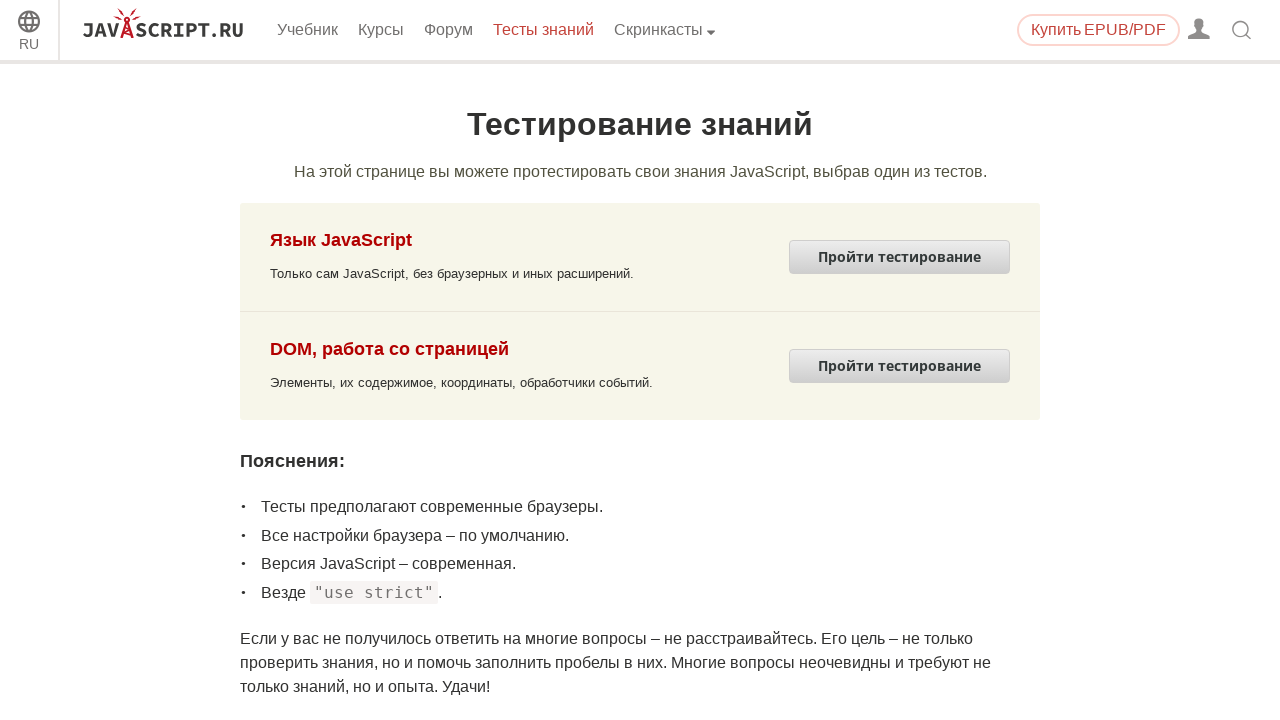

Clicked button to start JavaScript basics quiz at (900, 257) on form[action='/quiz/start/js-basic']
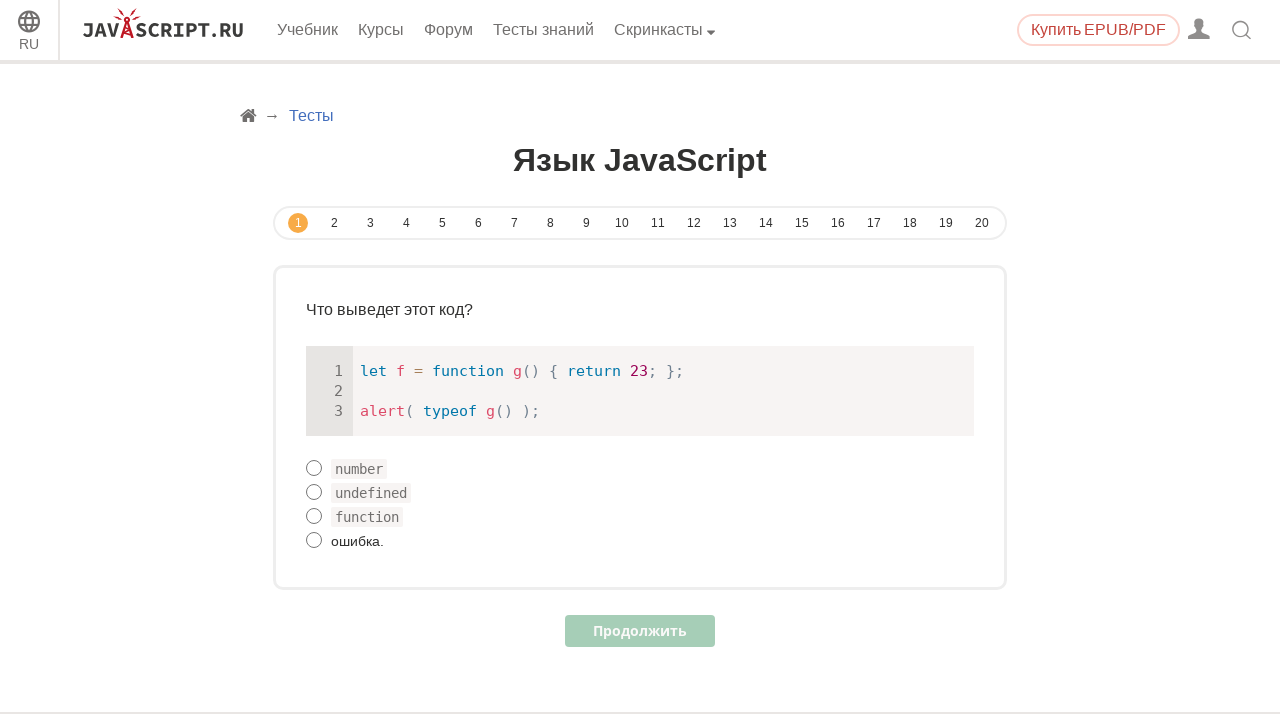

Quiz question loaded
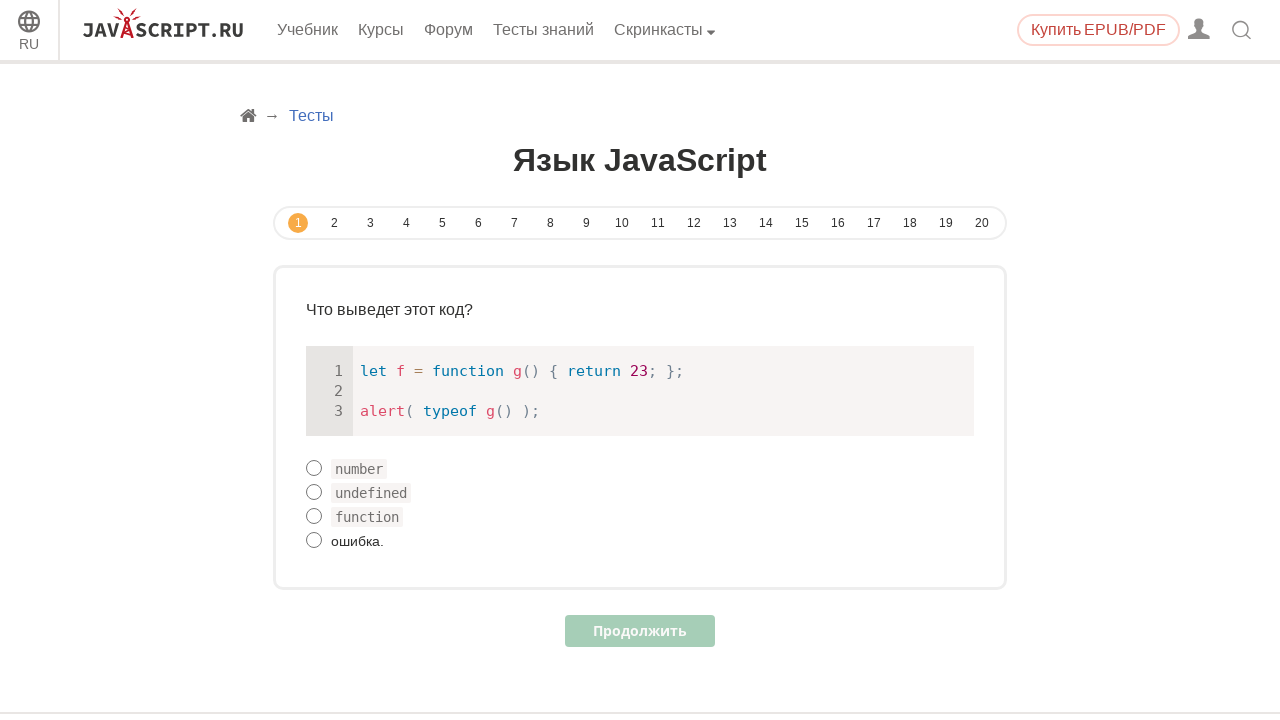

Clicked 'Тесты знаний' link to navigate back to quiz list at (544, 30) on text=Тесты знаний
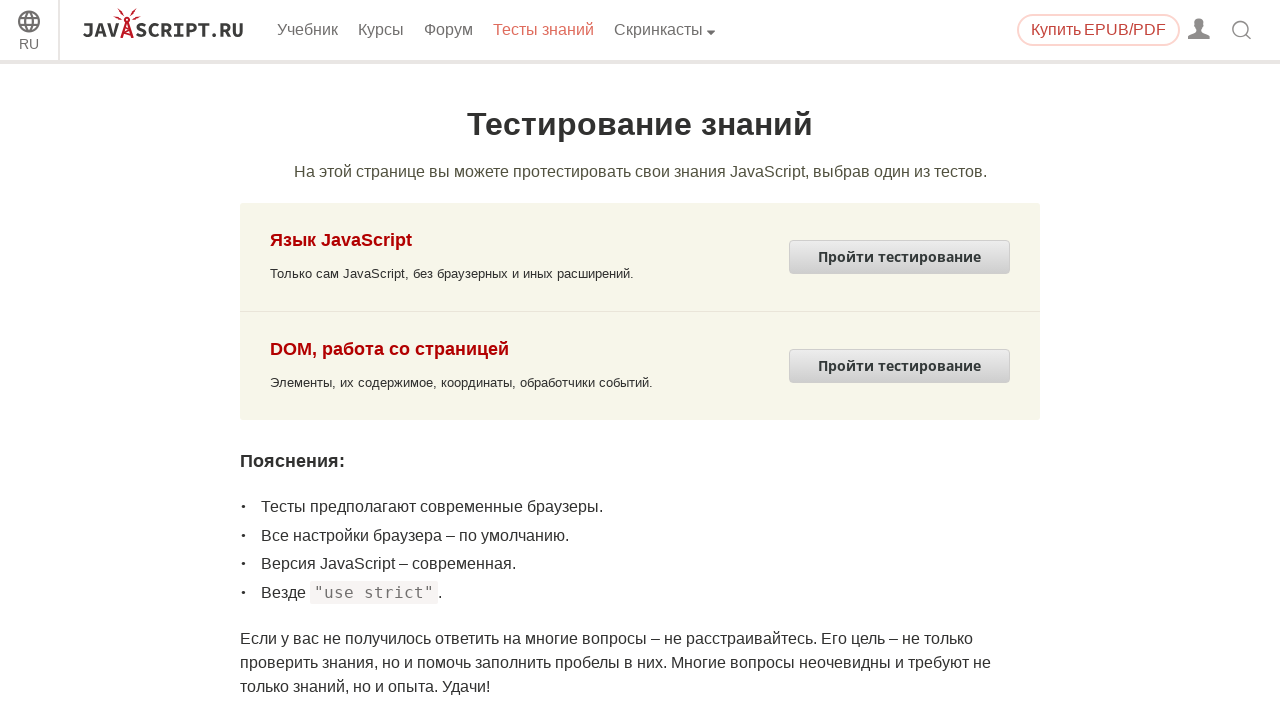

Quiz list page loaded with JavaScript basics quiz button
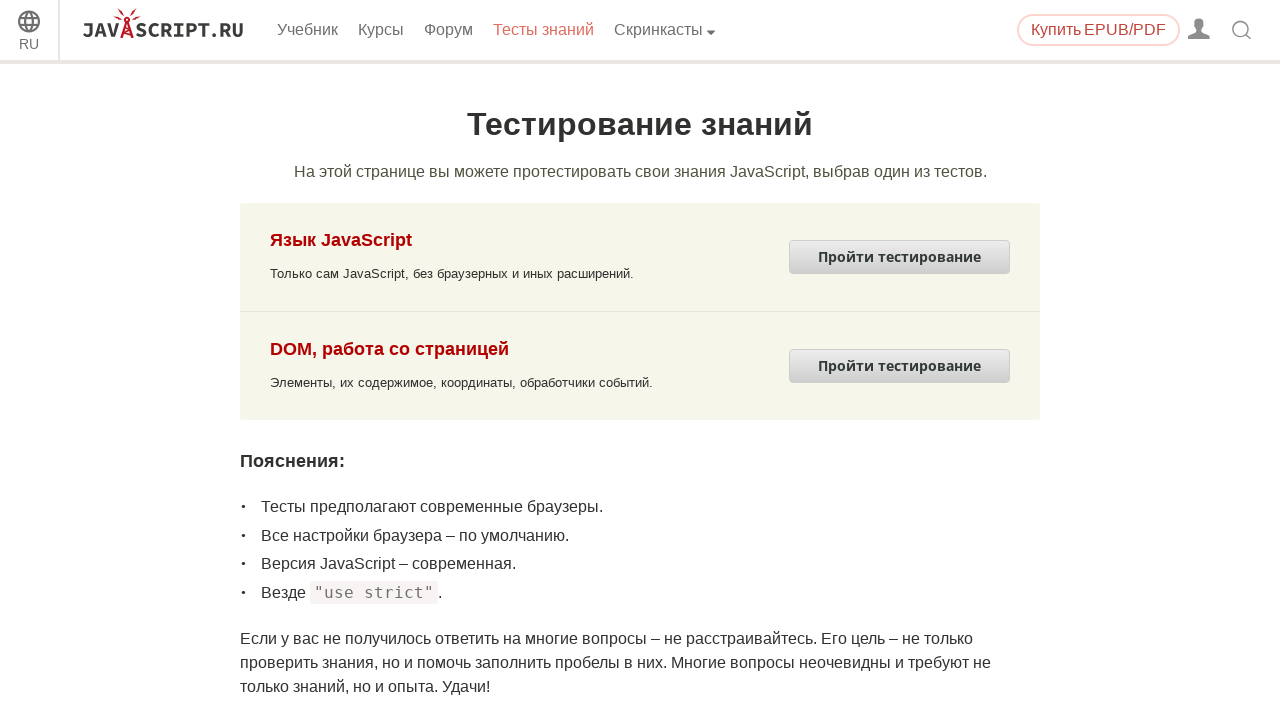

Clicked button to start JavaScript basics quiz again at (900, 257) on form[action='/quiz/start/js-basic']
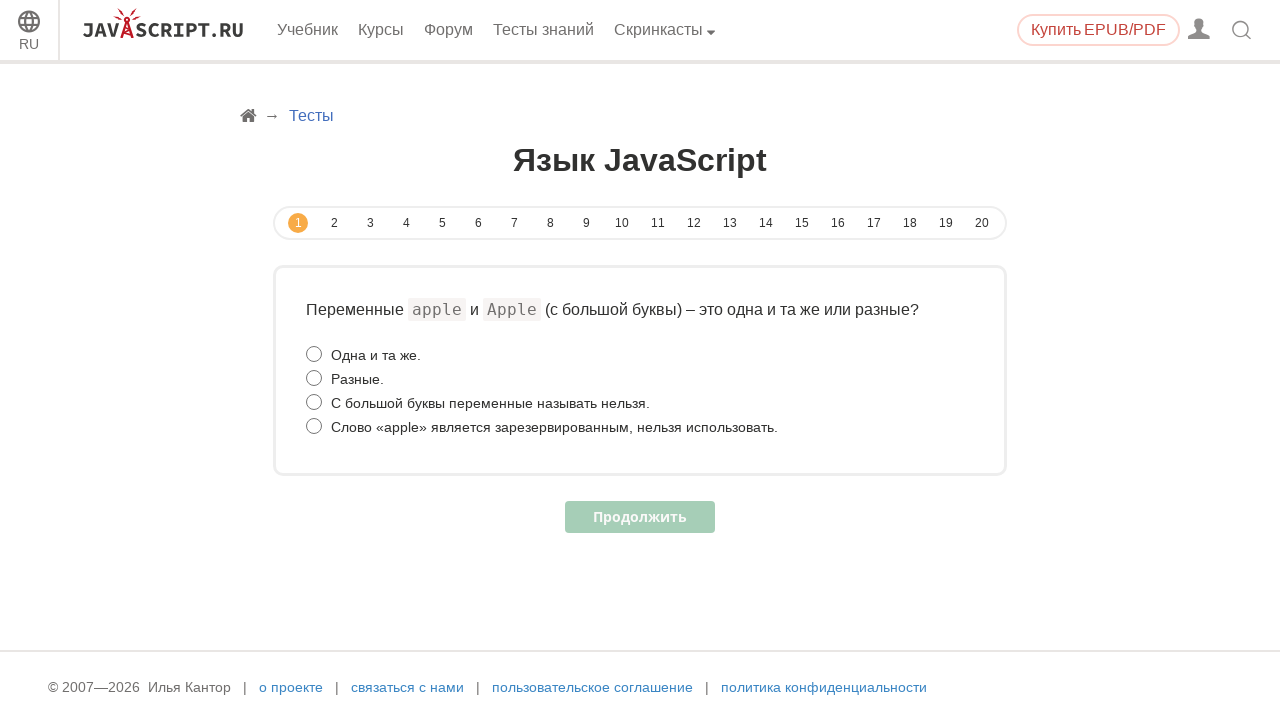

New quiz question loaded to verify different questions are displayed
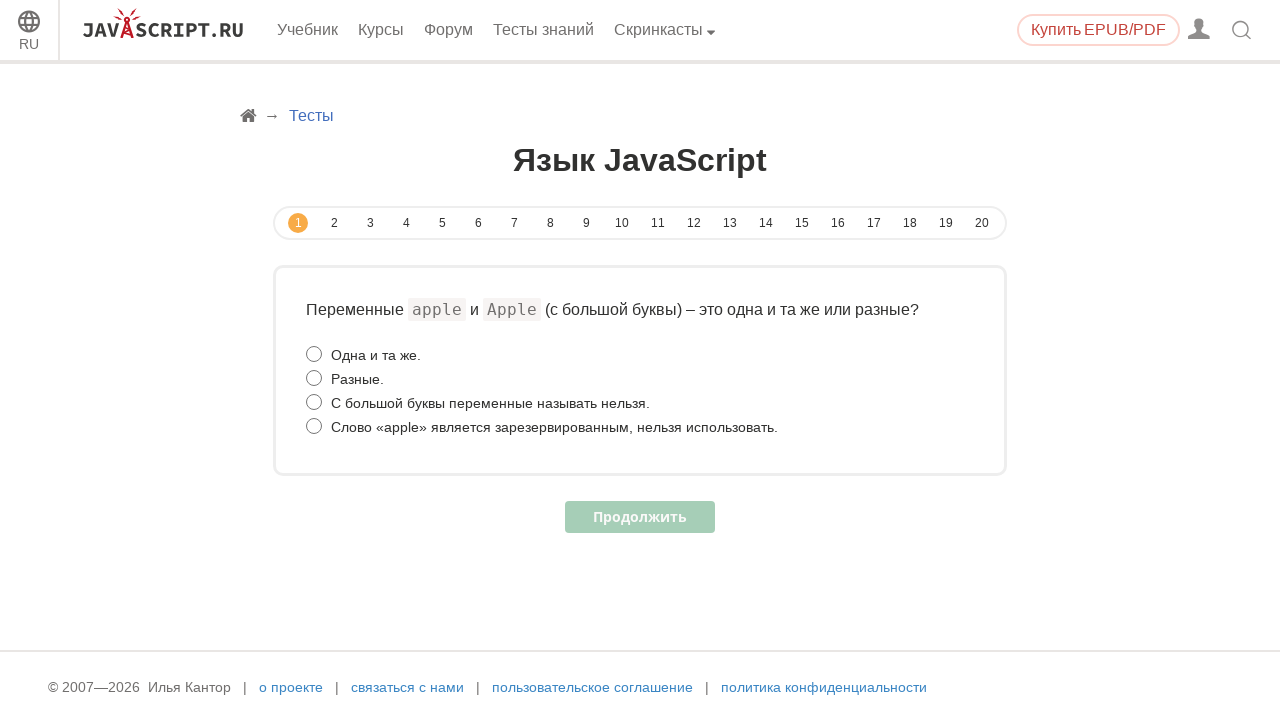

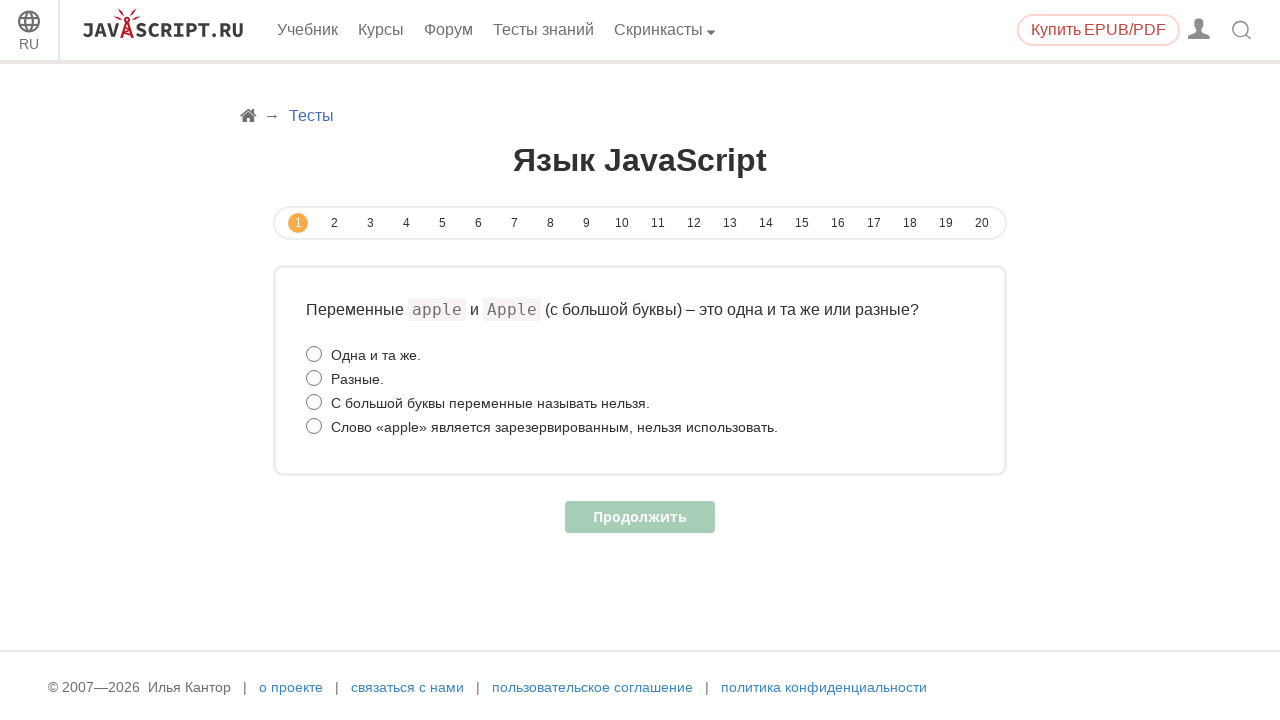